Opens the DemoQA elements page and sets window size

Starting URL: https://demoqa.com/elements

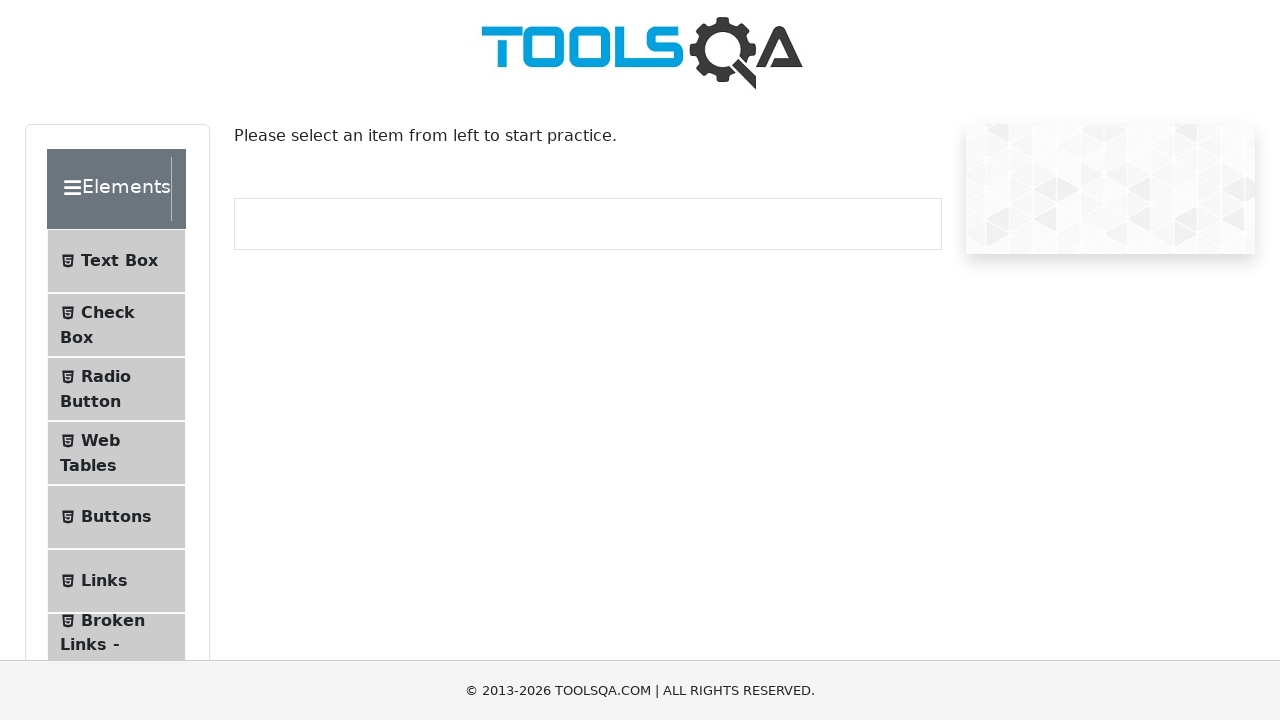

Set viewport size to 1920x1080
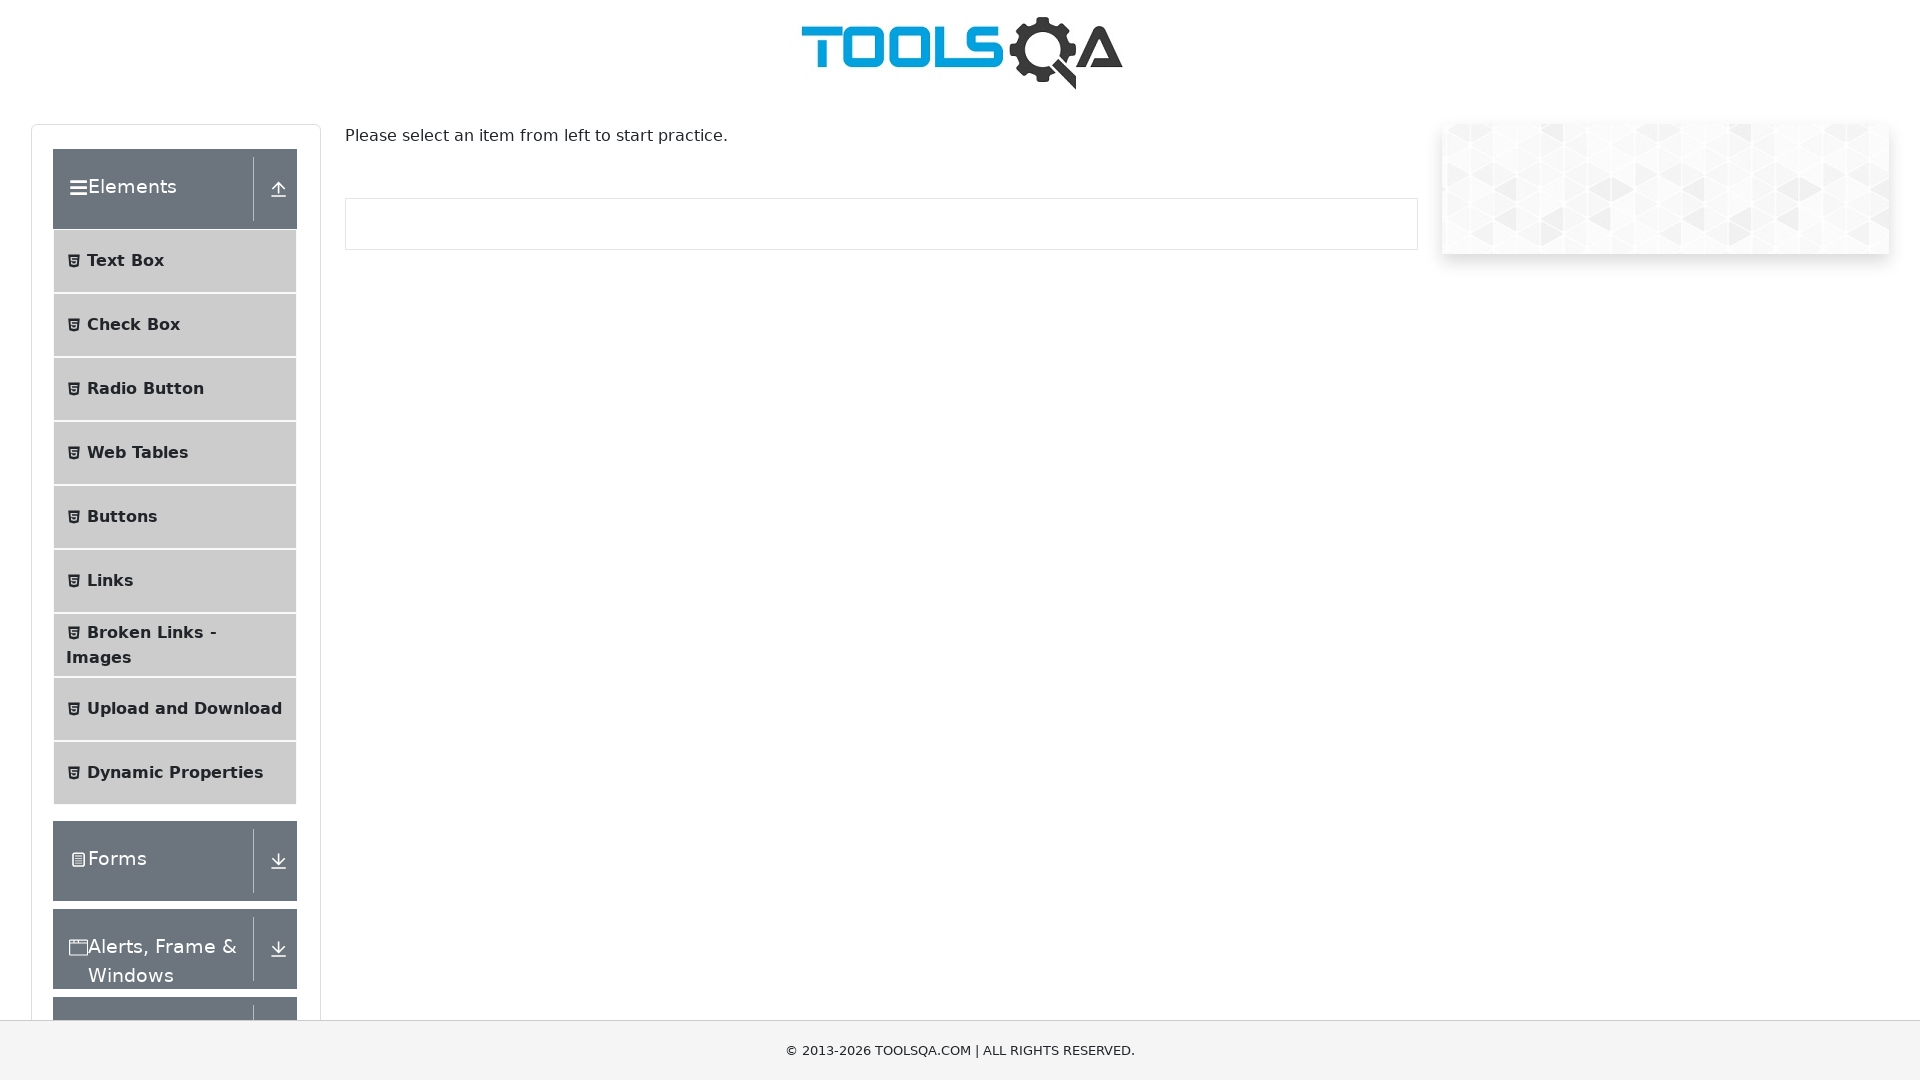

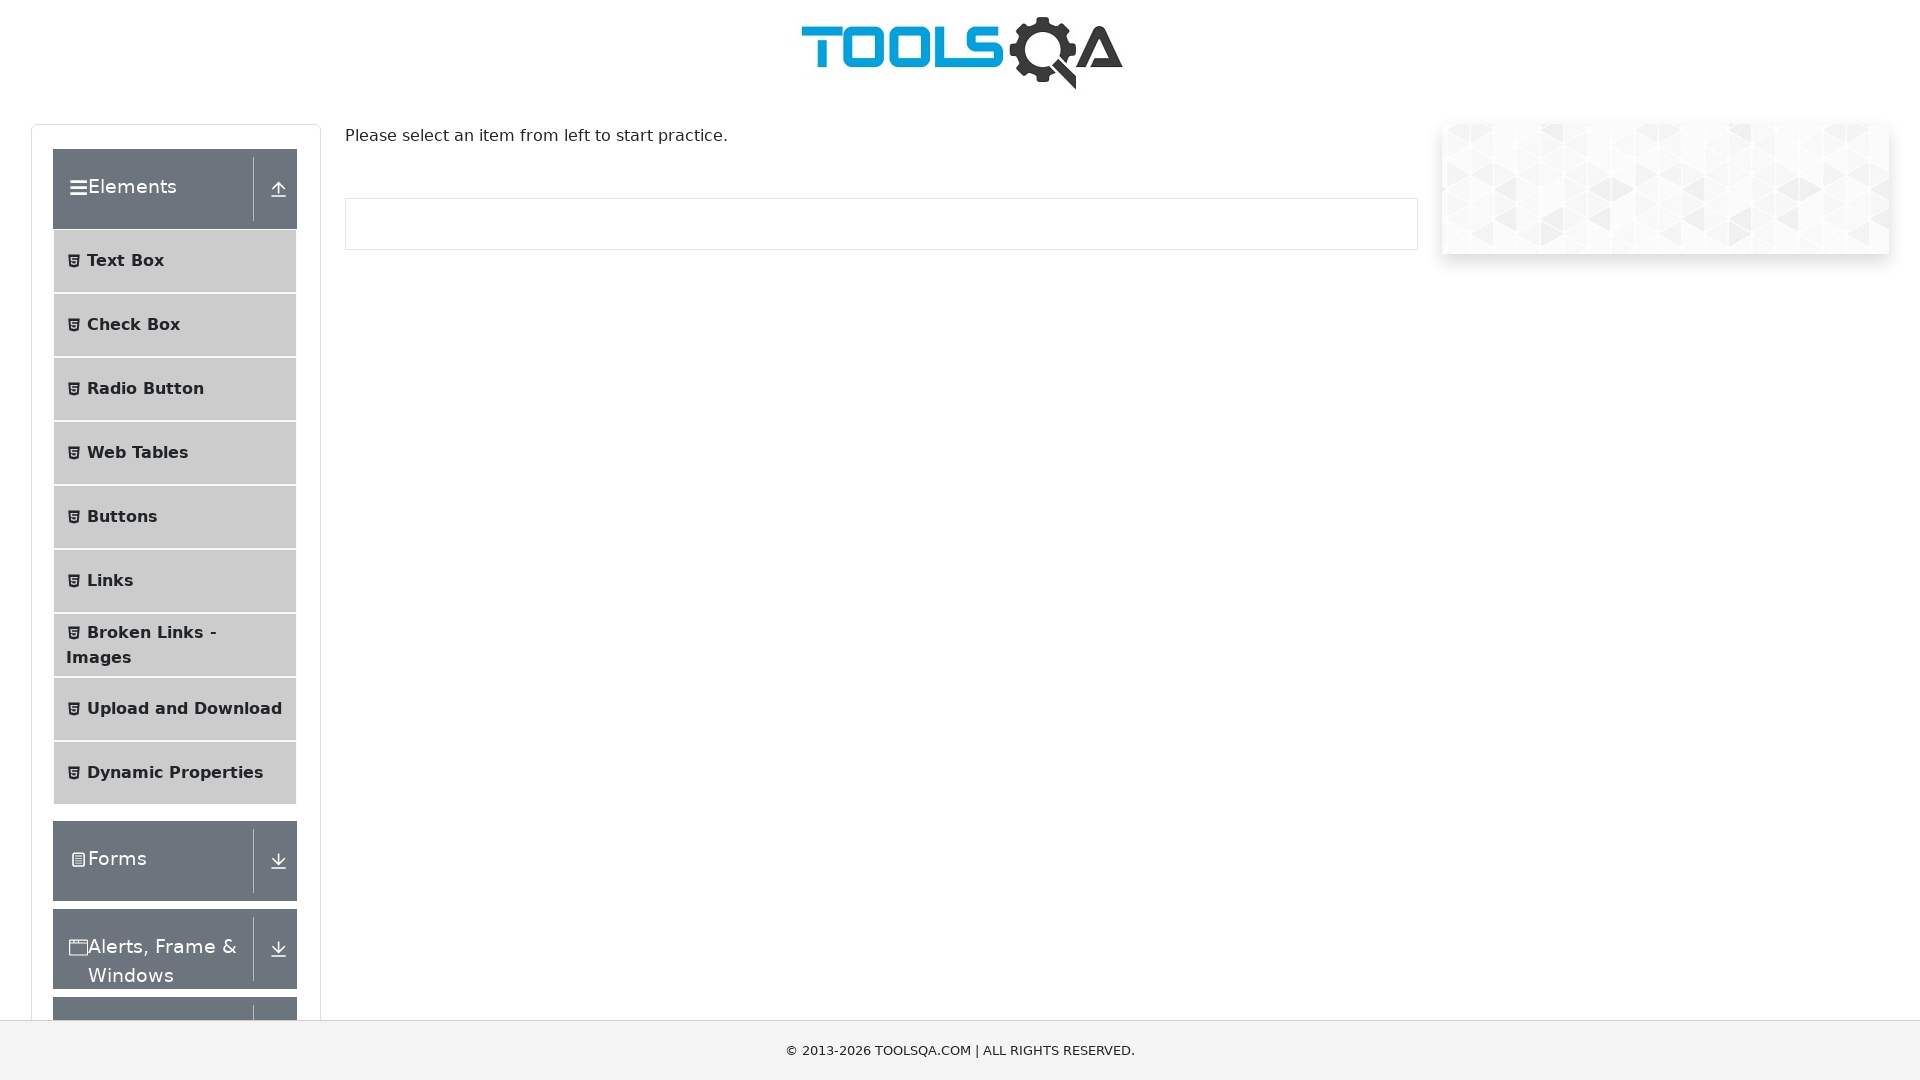